Tests uploading a valid file and verifies the uploaded filename is displayed correctly on the confirmation page

Starting URL: https://the-internet.herokuapp.com/upload

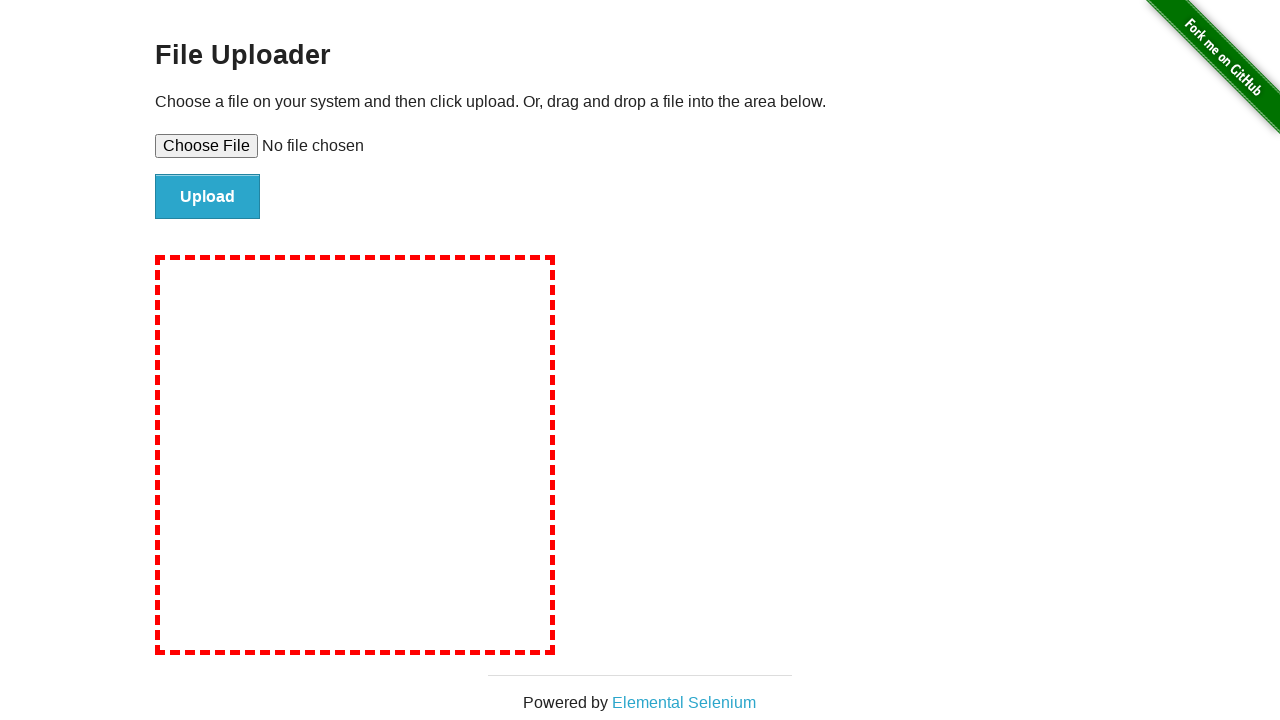

Created temporary test file sample_valid_file.jpg
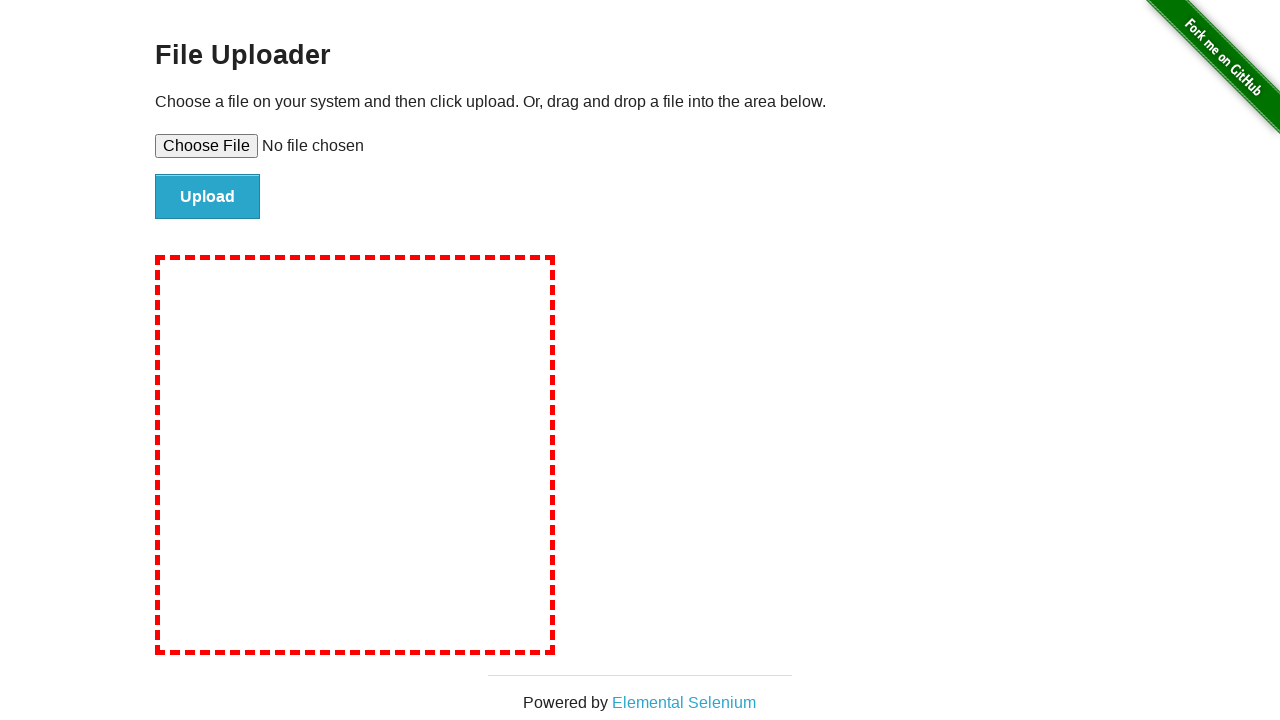

Selected valid JPG file for upload
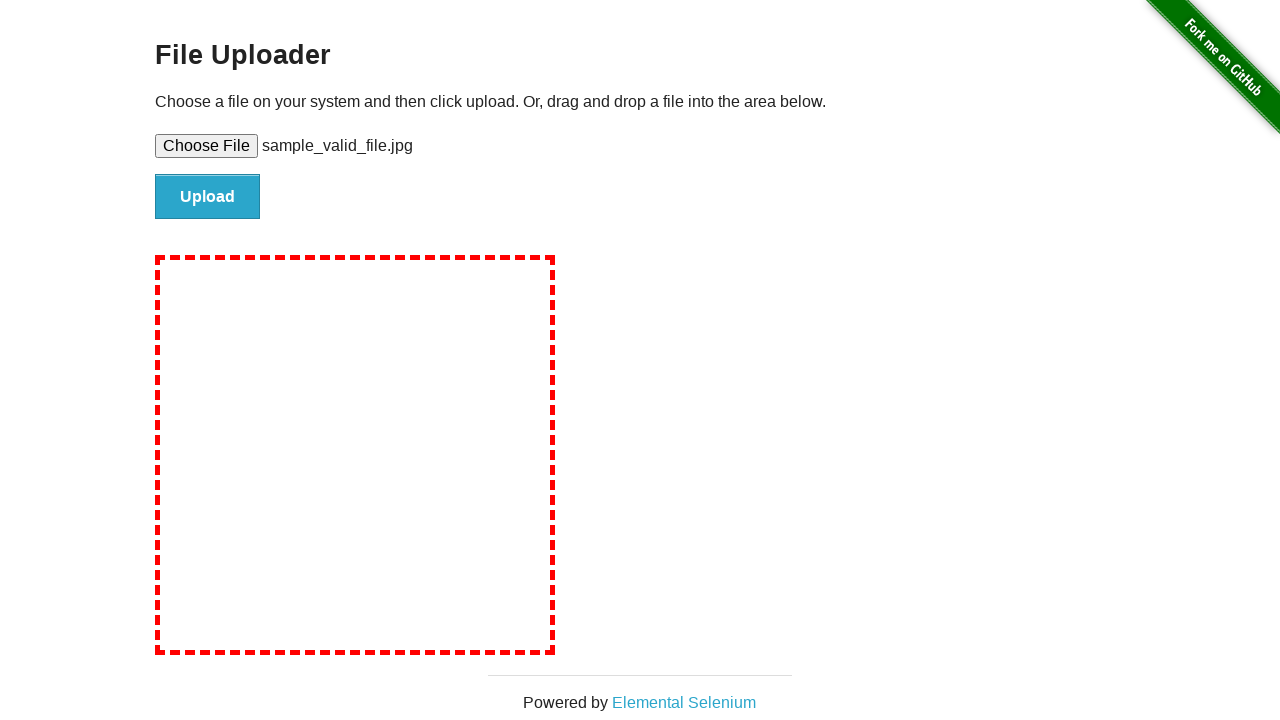

Clicked file submit button to upload the file at (208, 197) on #file-submit
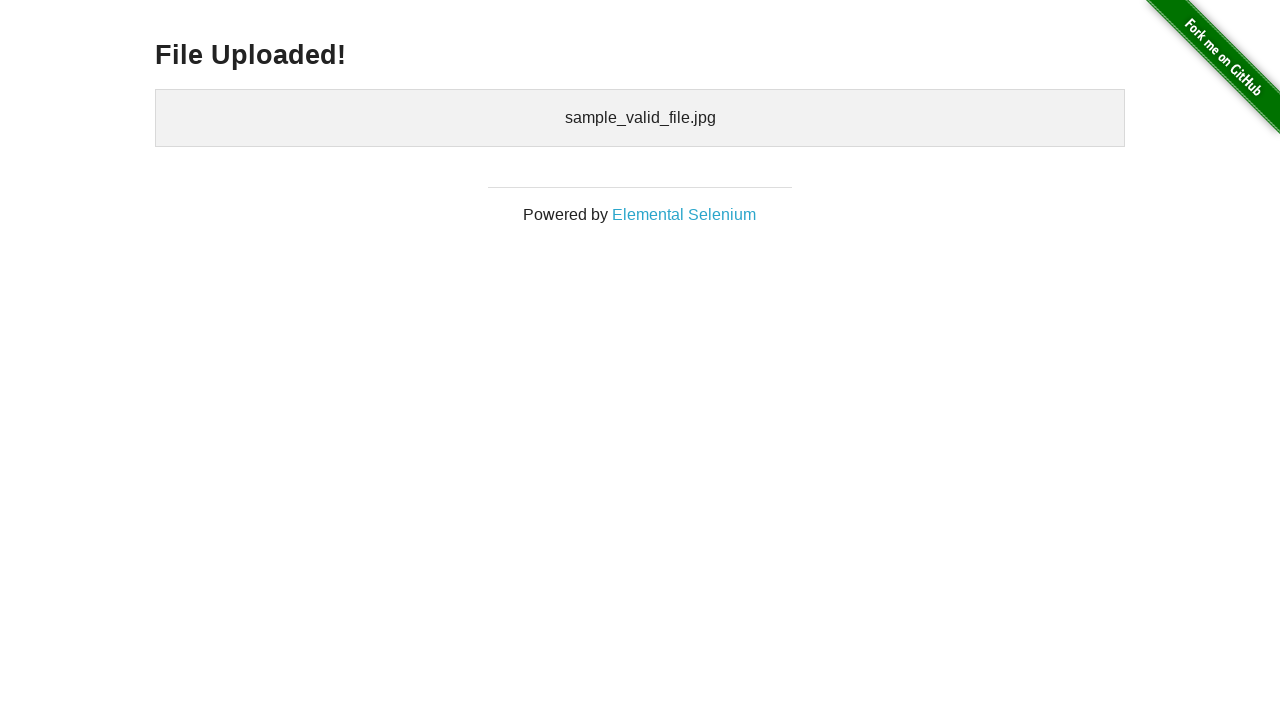

Upload confirmation page loaded and uploaded filename is displayed
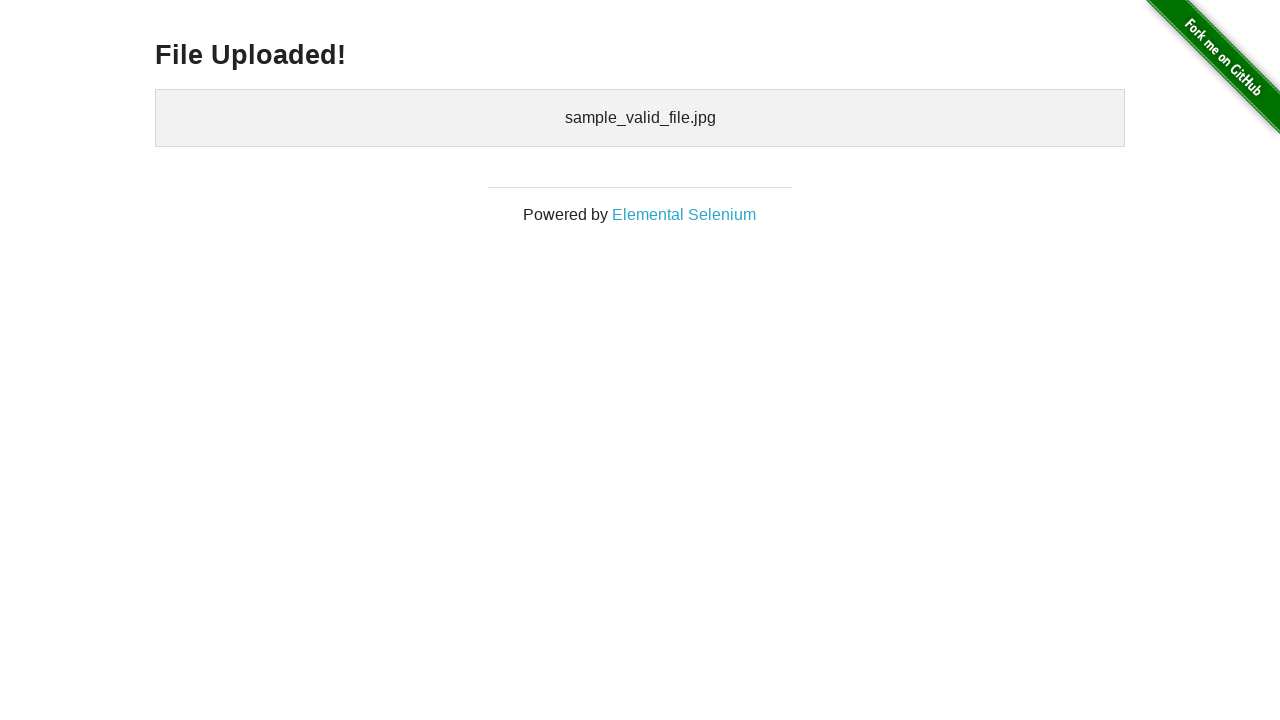

Cleaned up temporary test file
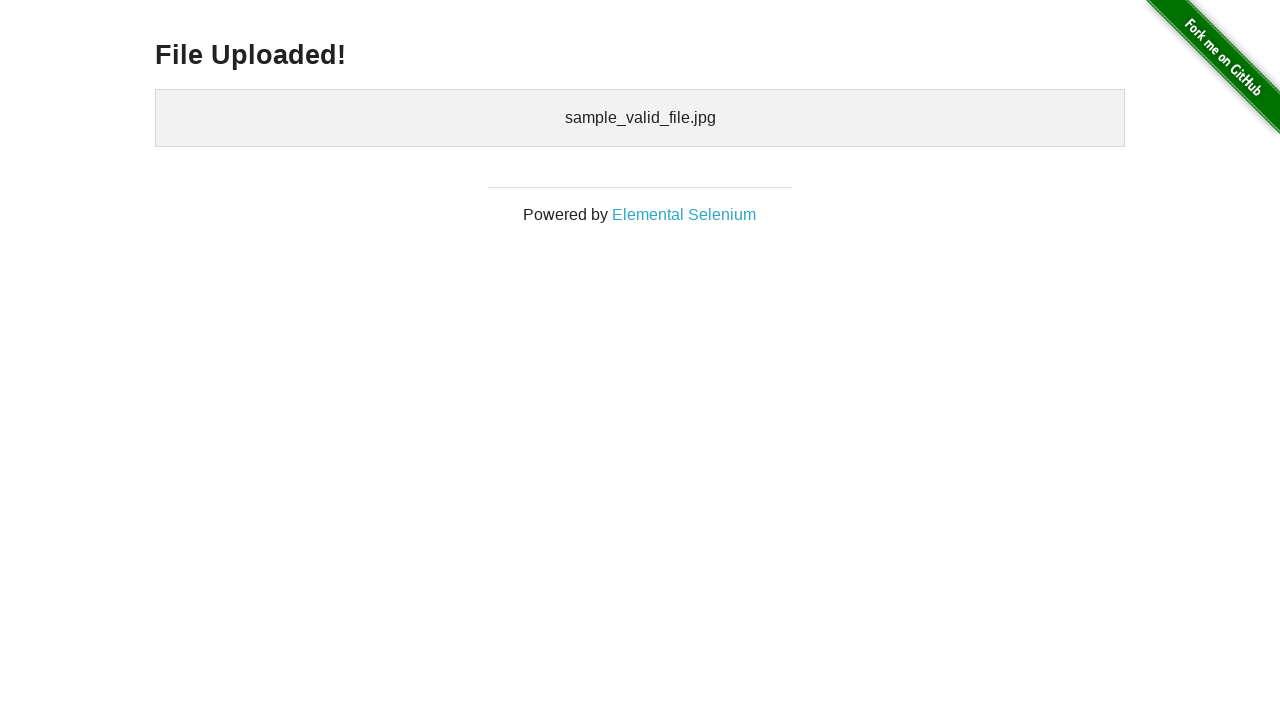

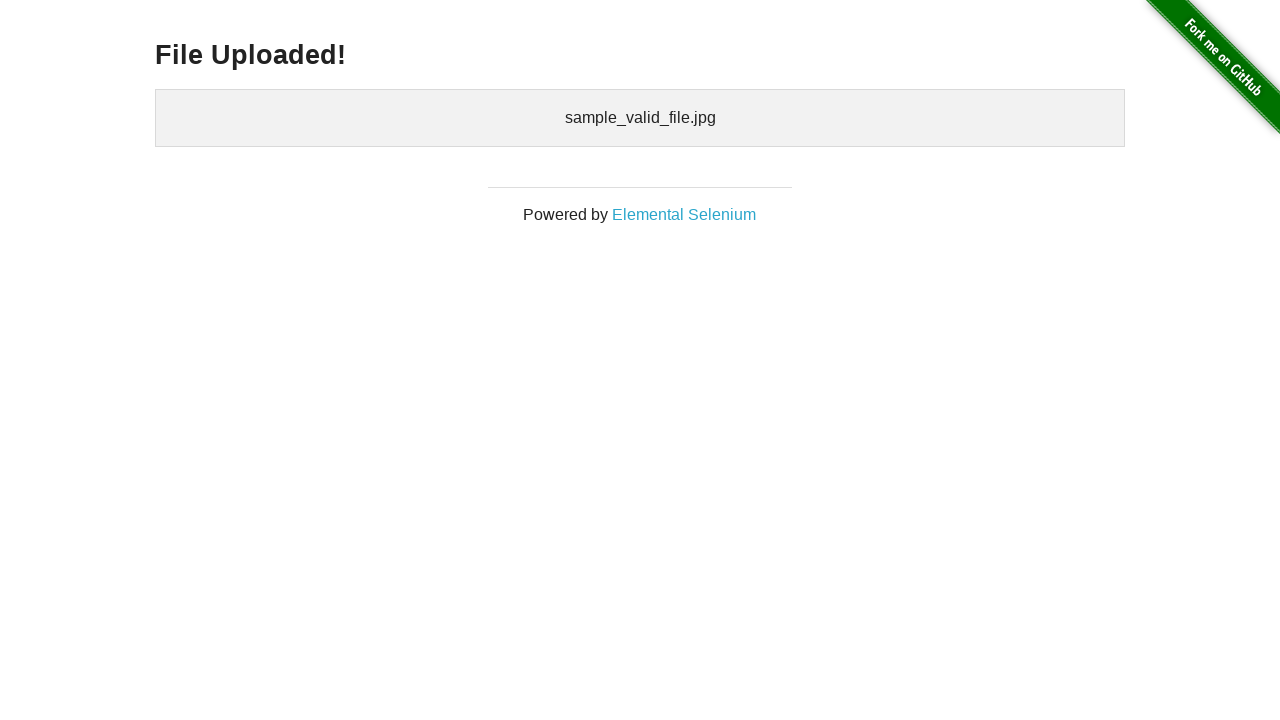